Navigates to OrangeHRM demo site and verifies the page loads correctly by checking that the page title contains "OrangeHRM"

Starting URL: https://opensource-demo.orangehrmlive.com/

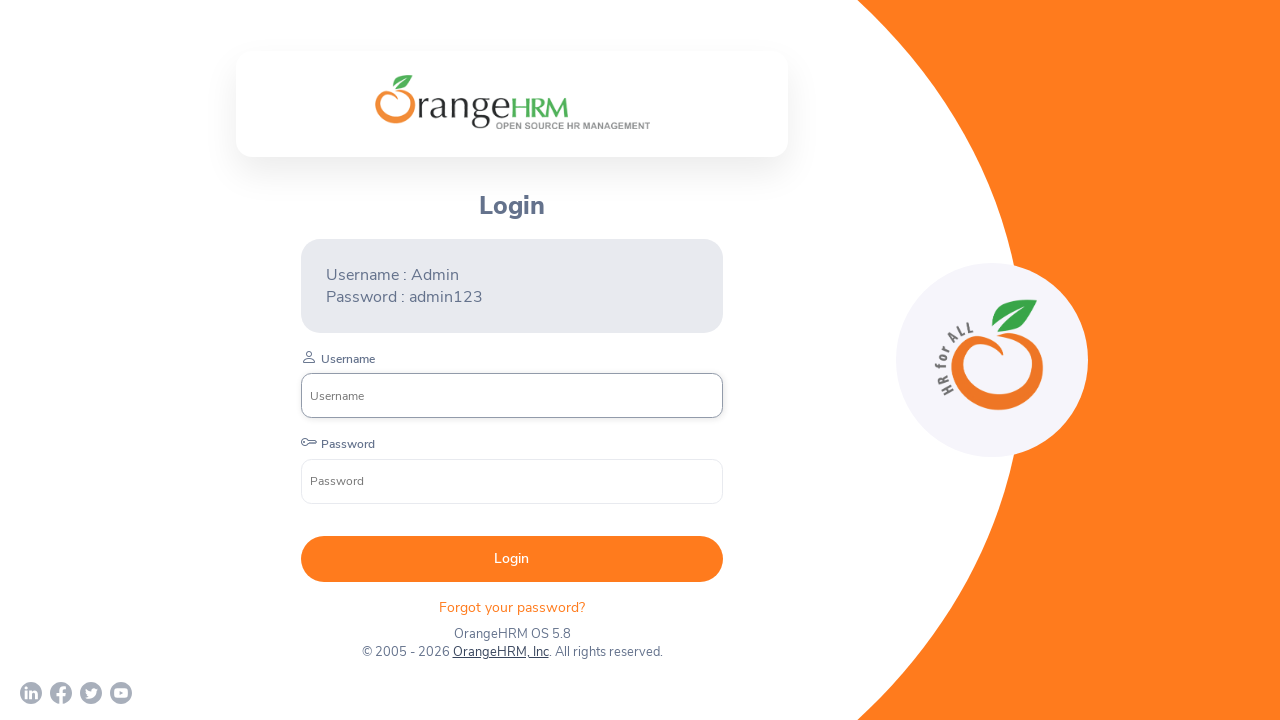

Navigated to OrangeHRM demo site
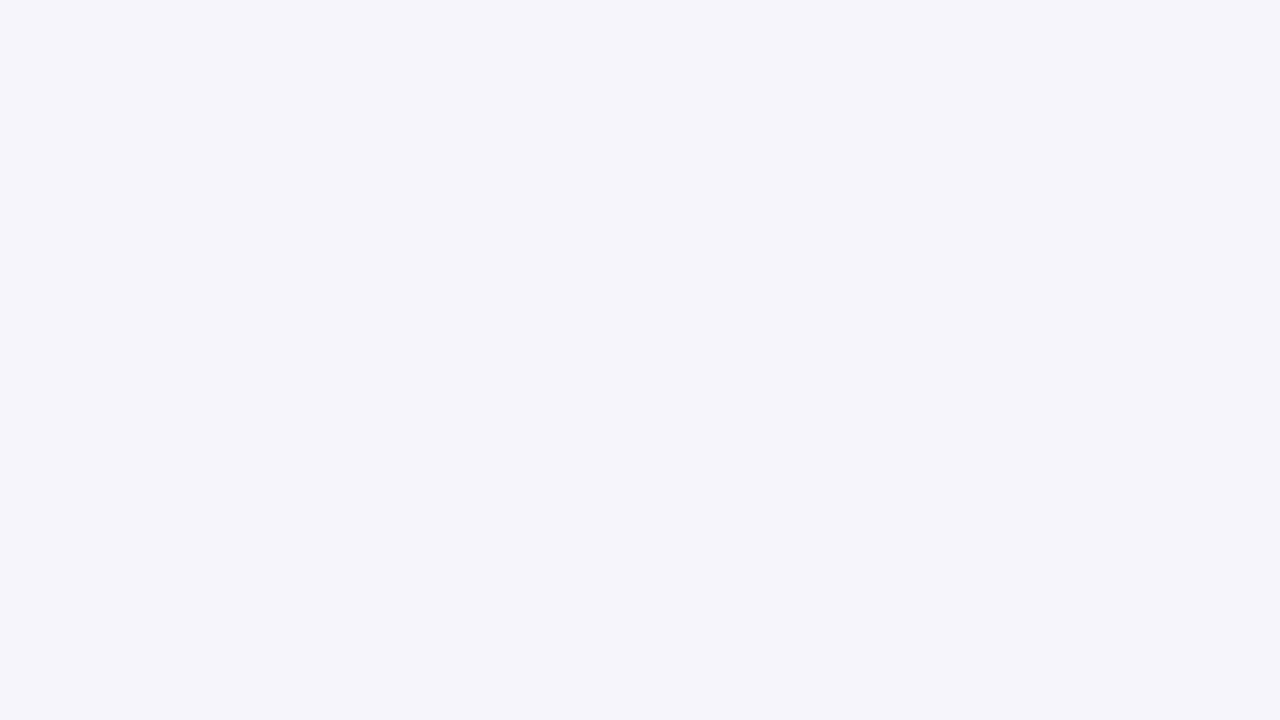

Page loaded successfully and title contains 'OrangeHRM'
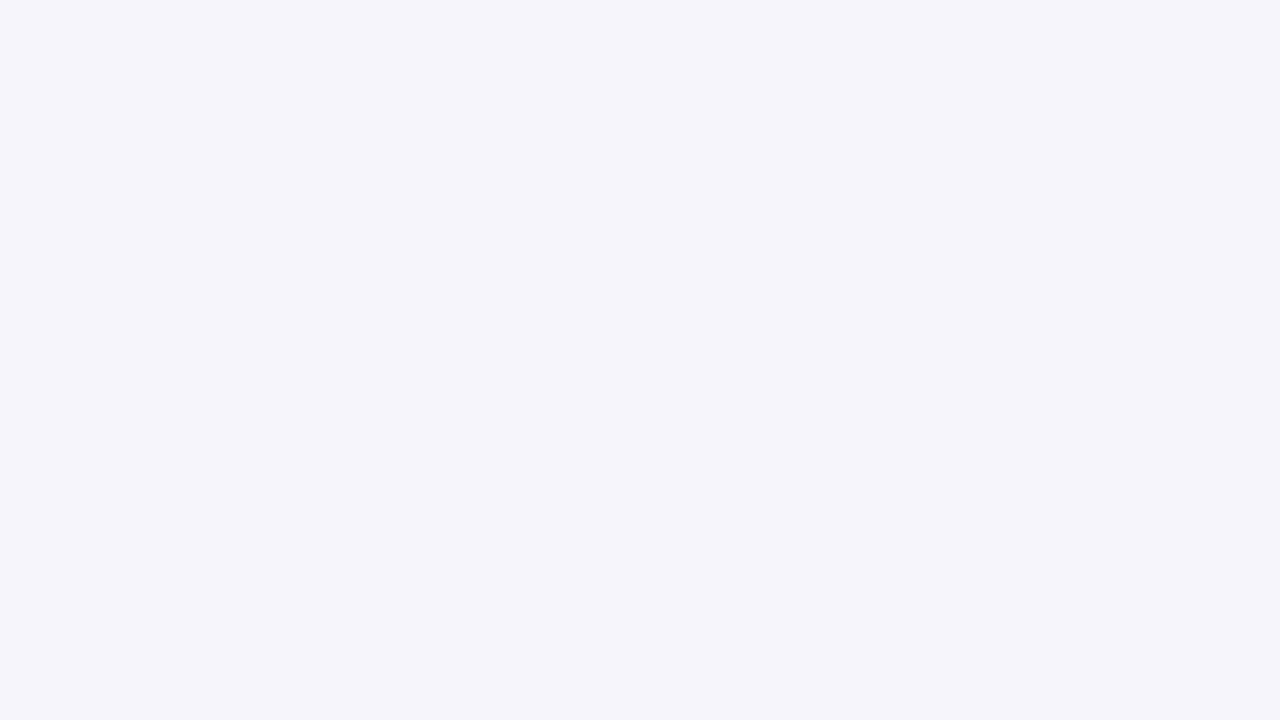

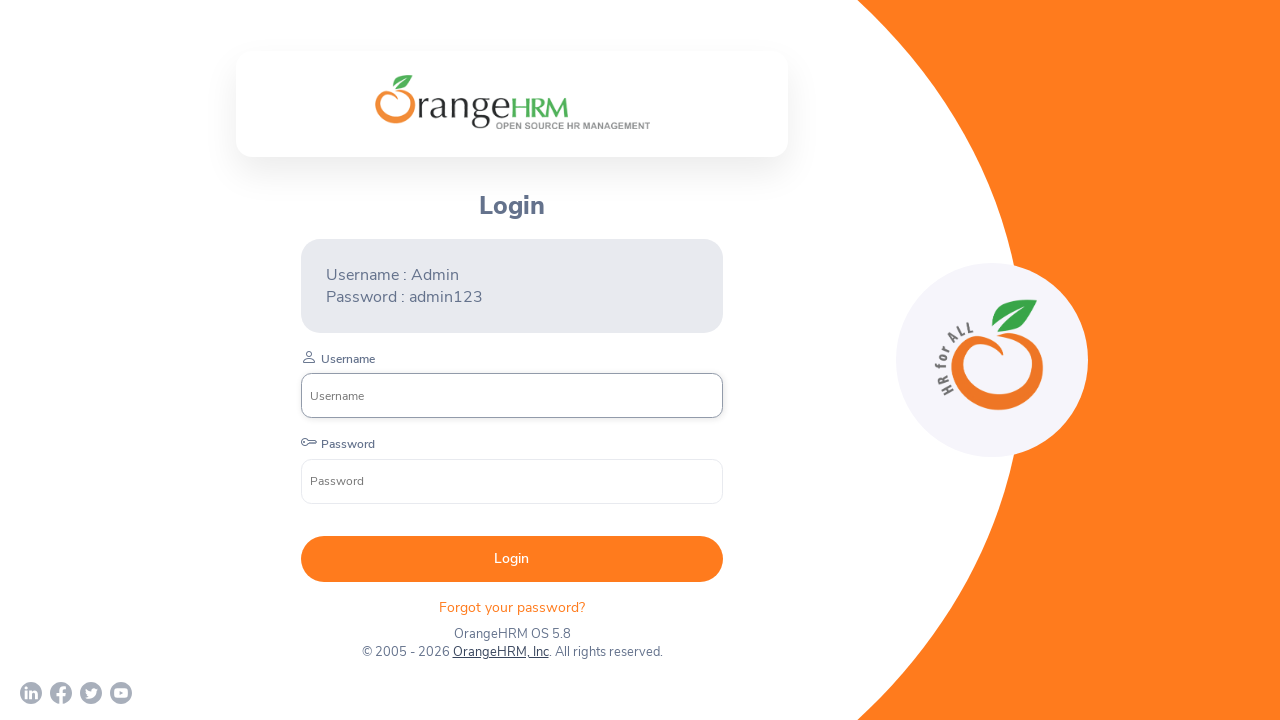